Tests creating a new power by filling out the registration form with name, description, side effects, and rating, then verifying the power appears in the list

Starting URL: https://site-tc1.vercel.app/

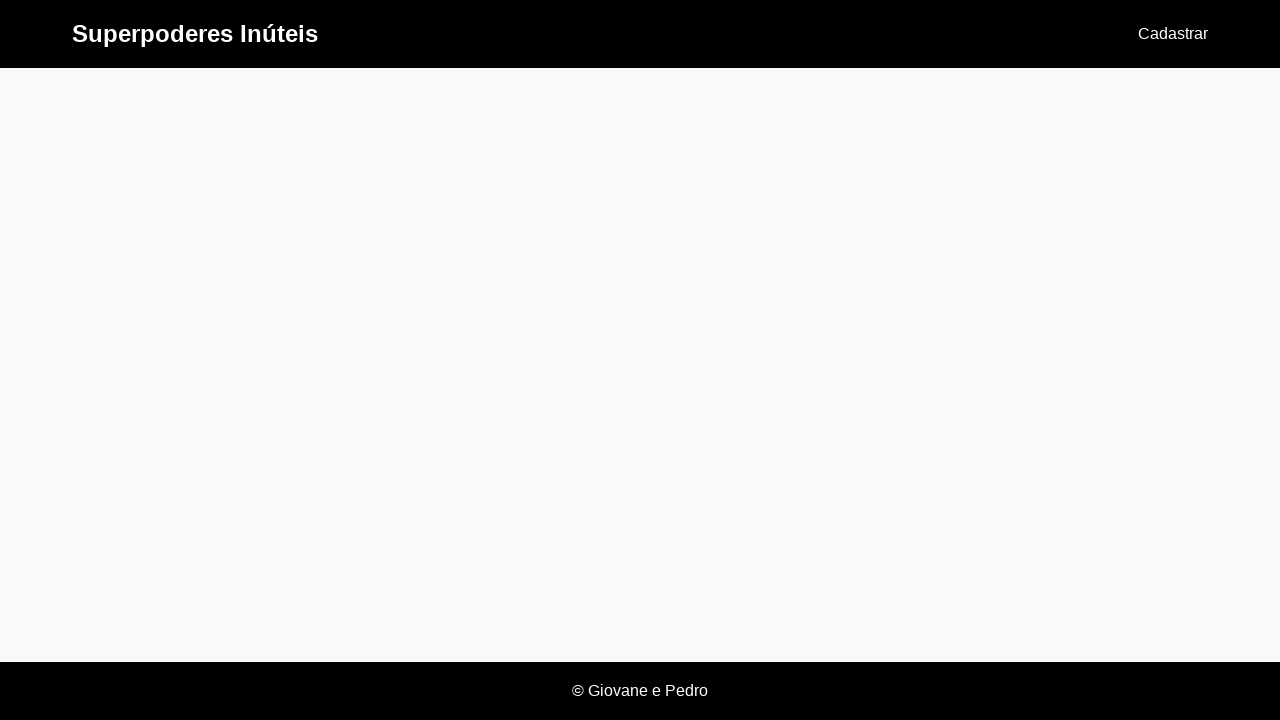

Clicked 'Cadastrar' link to access registration page at (1173, 34) on text=Cadastrar
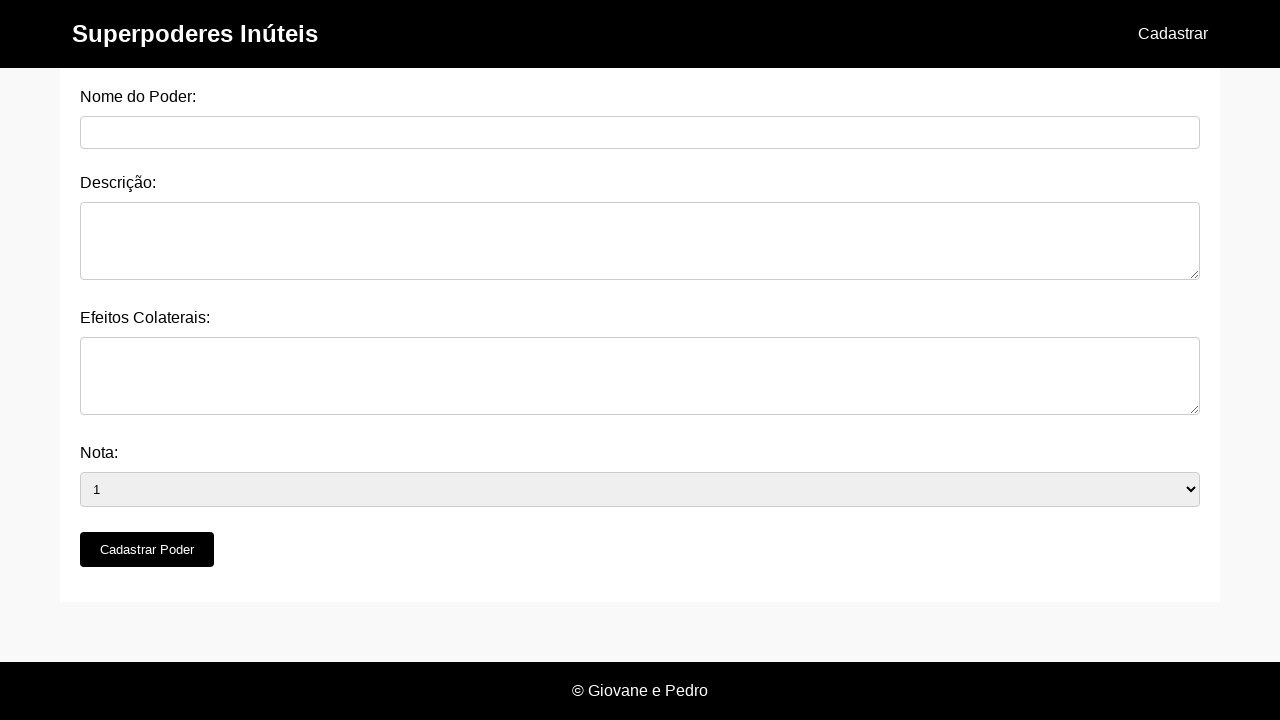

Filled power name field with 'Telekinesis Burst' on #nome_do_poder
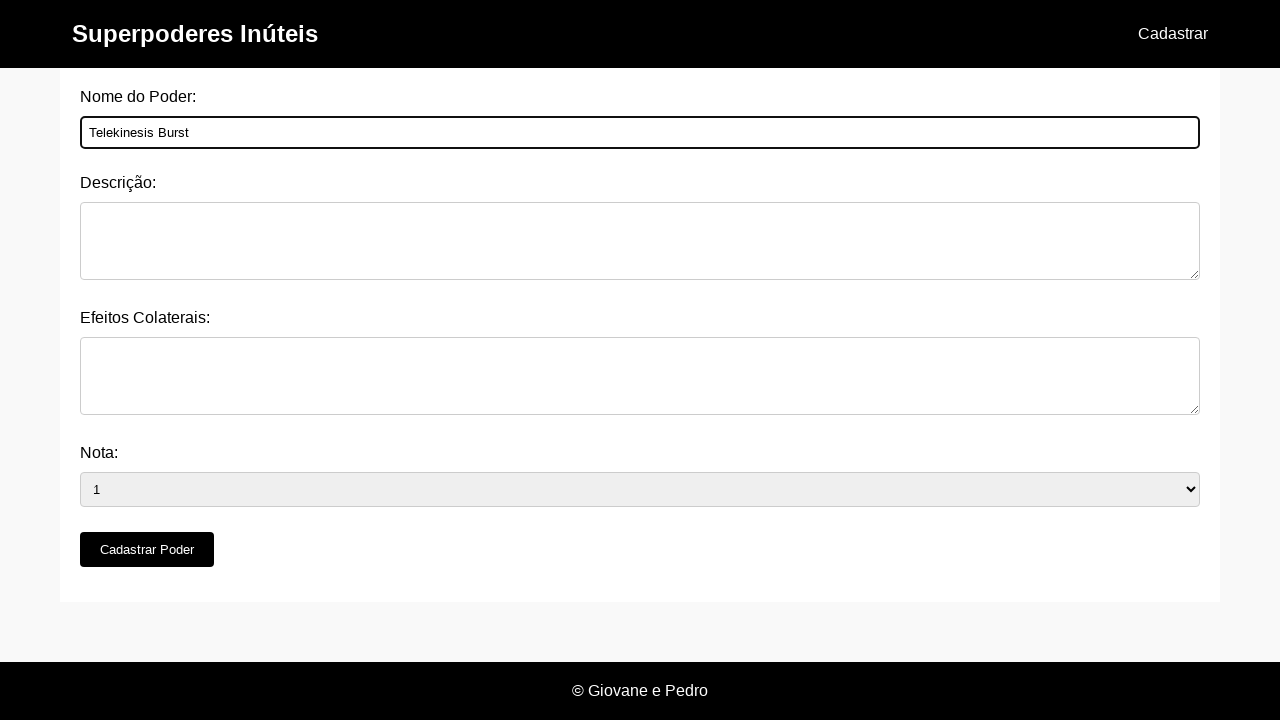

Filled description field with power ability details on #descricao
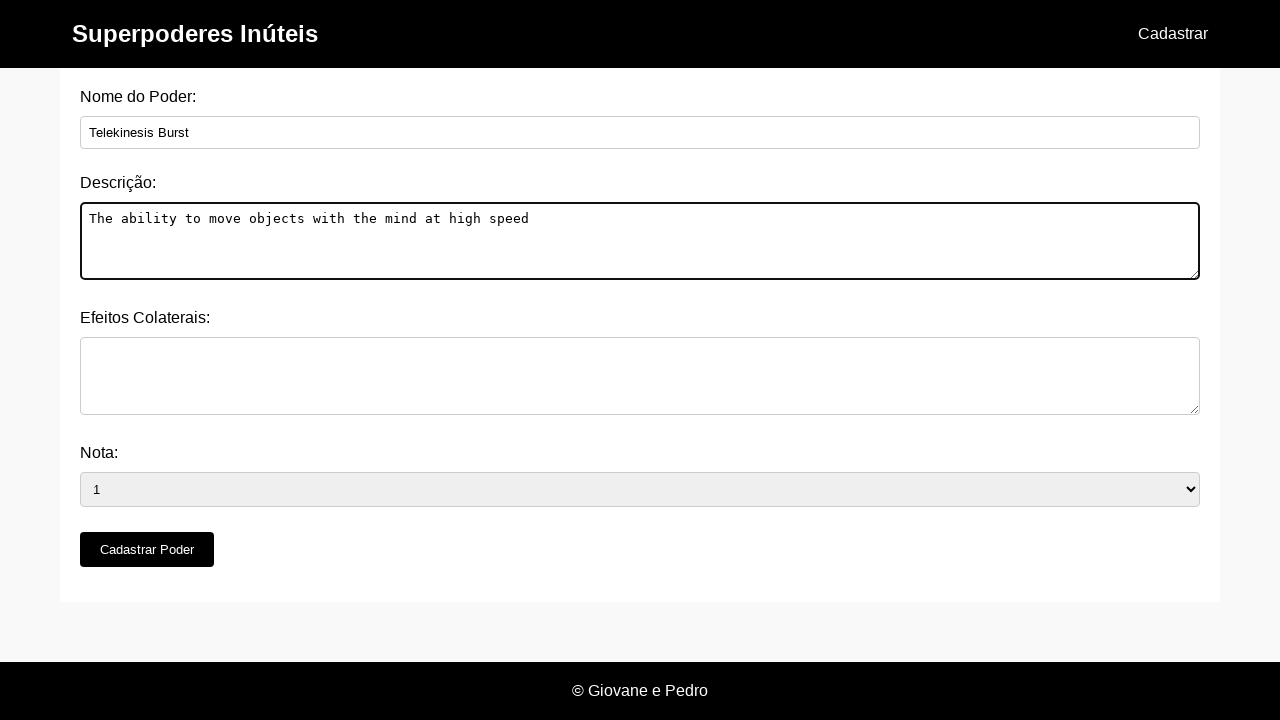

Filled side effects field with 'May cause temporary headaches and fatigue' on #efeitos_colaterais
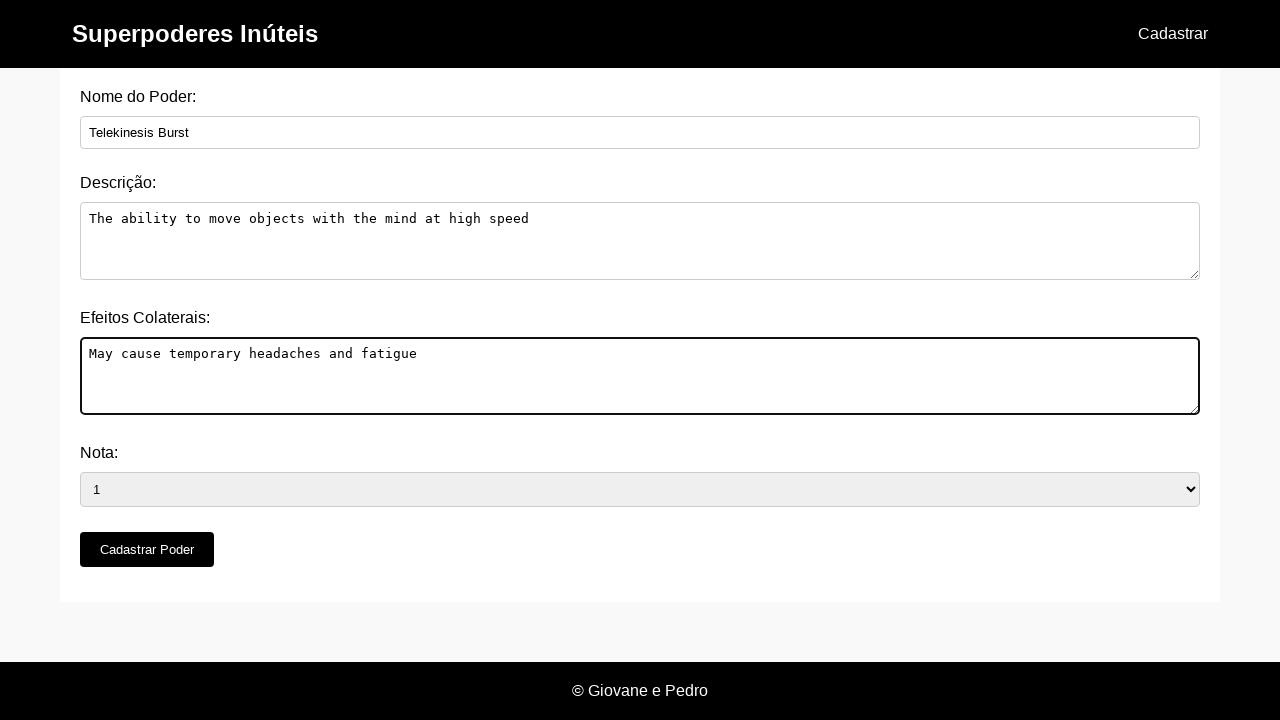

Selected rating '4' from dropdown on #nota
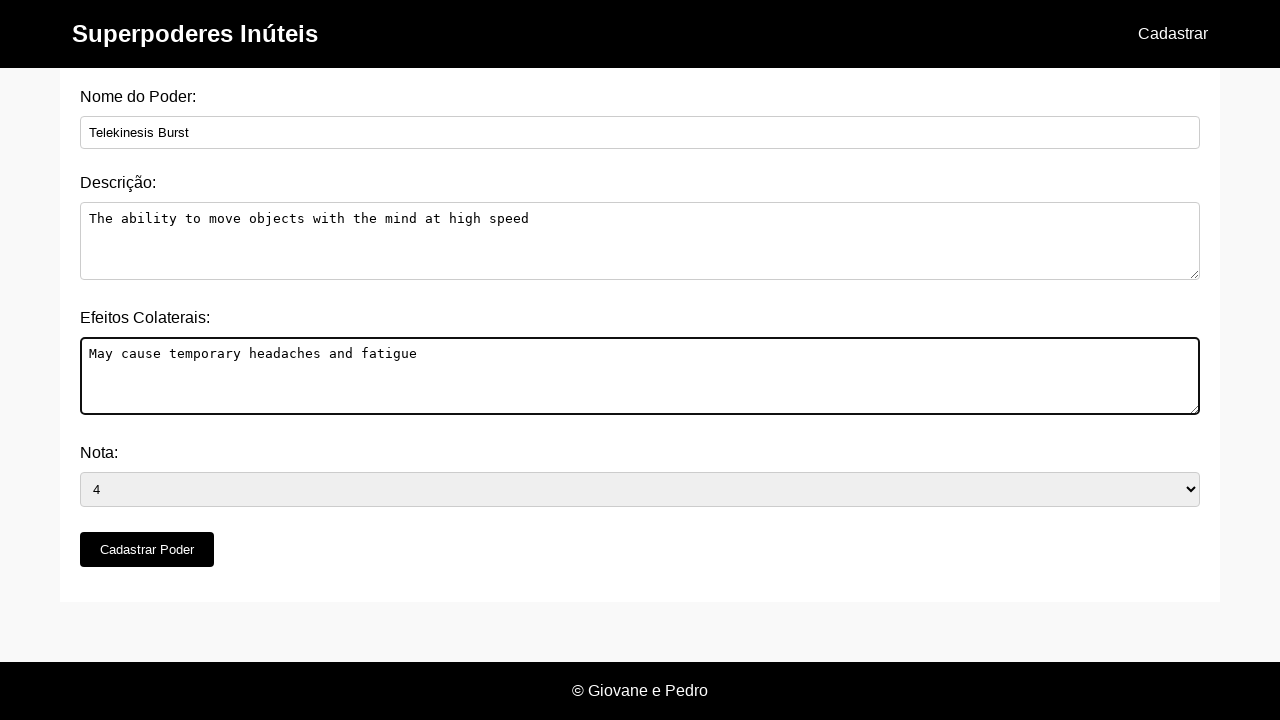

Clicked 'Cadastrar Poder' submit button at (147, 550) on xpath=//button[@type='submit' and text()='Cadastrar Poder']
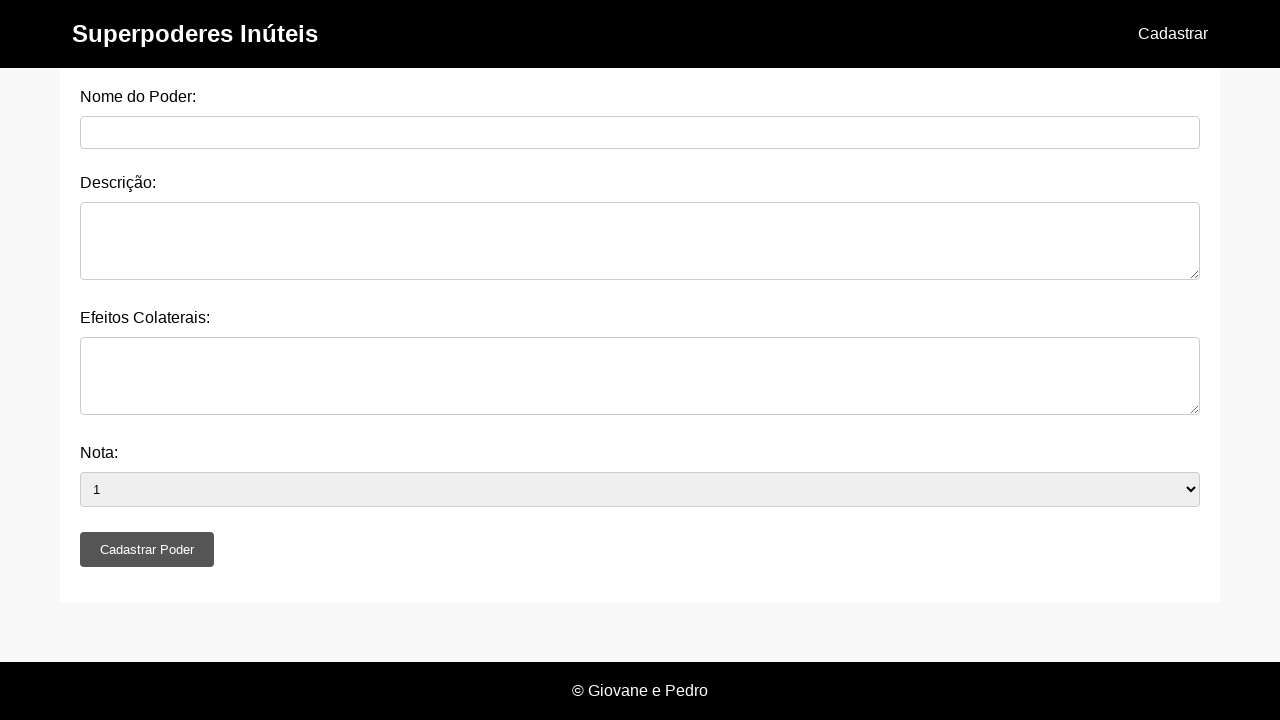

Set up dialog handler to accept alerts
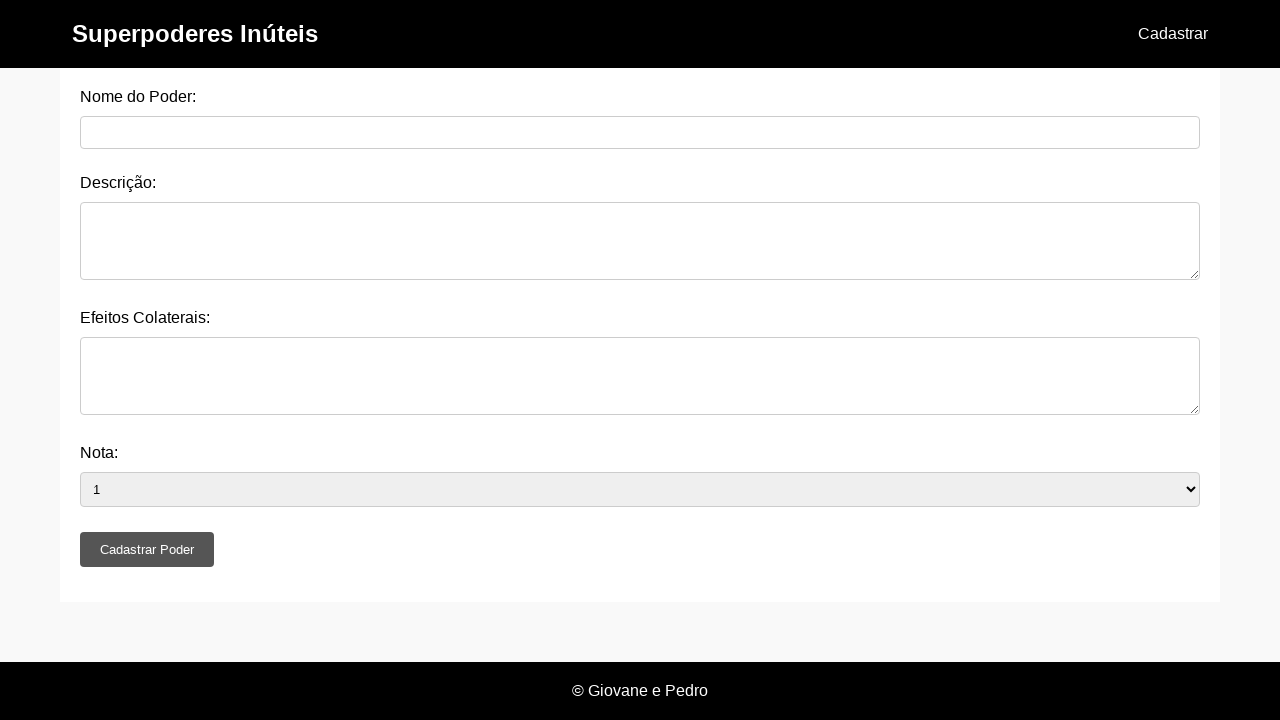

Waited 500ms for form submission to complete
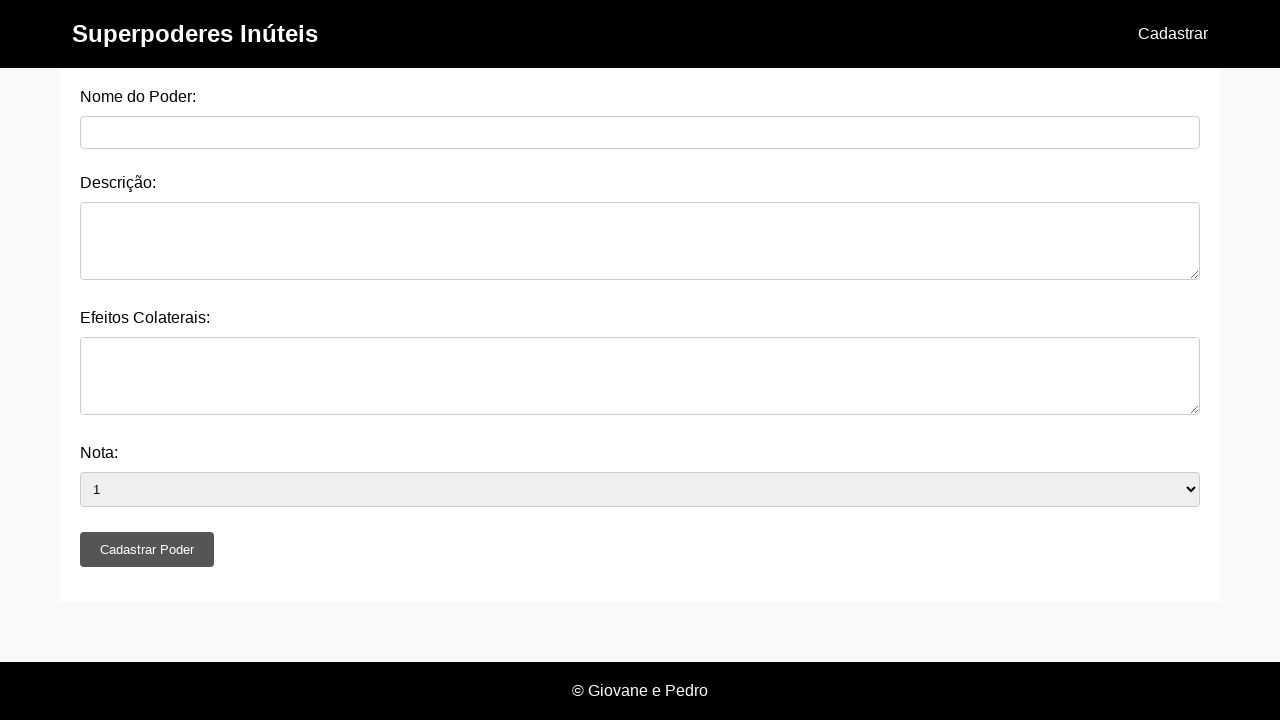

Navigated to home page https://site-tc1.vercel.app/
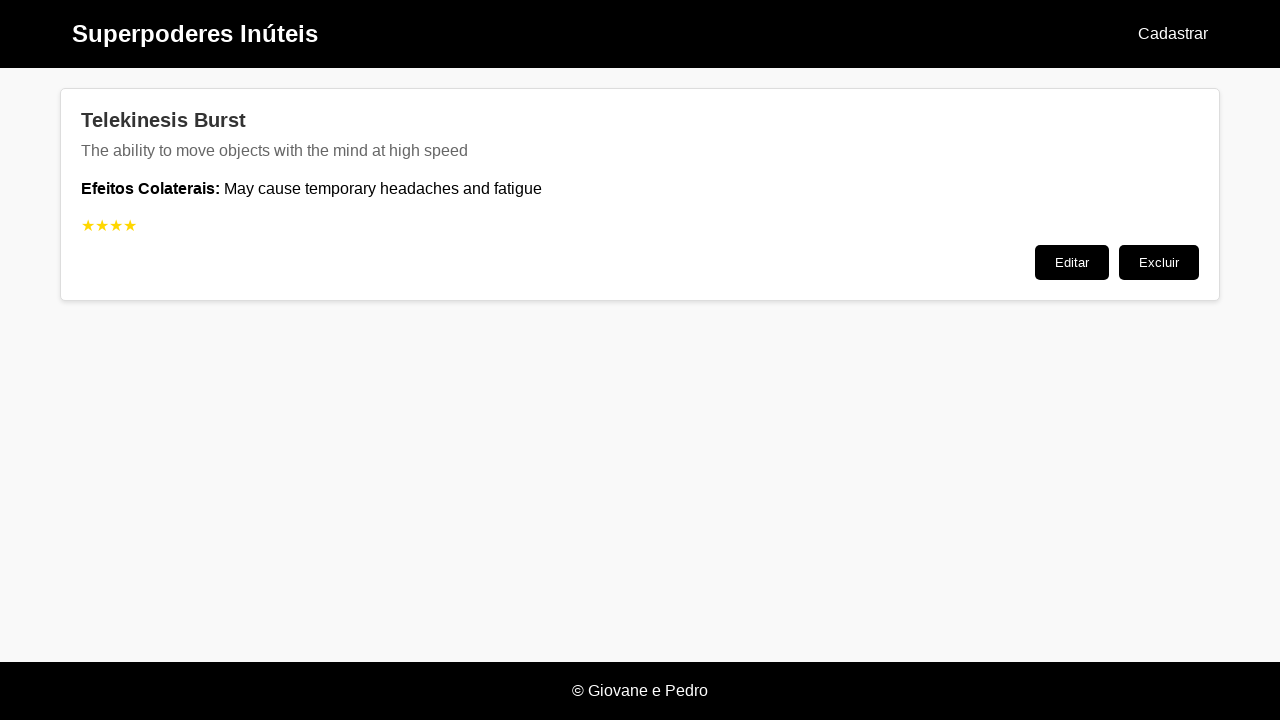

Waited for powers list to load
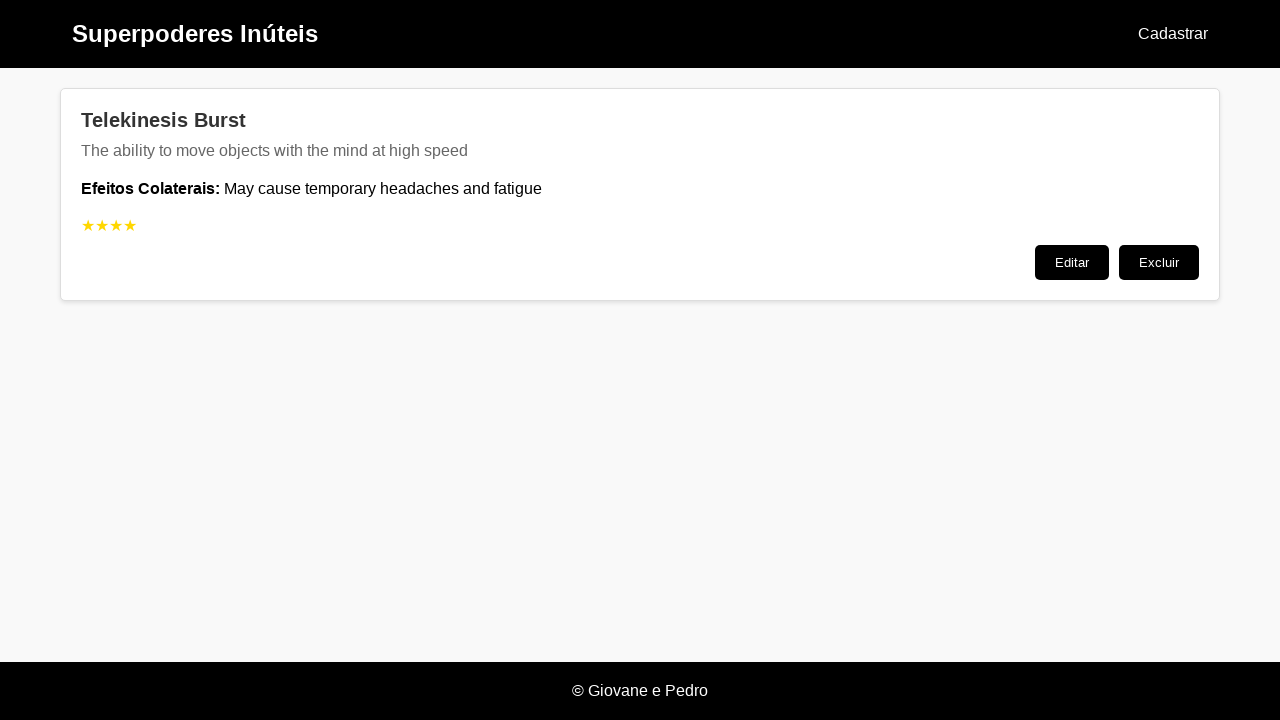

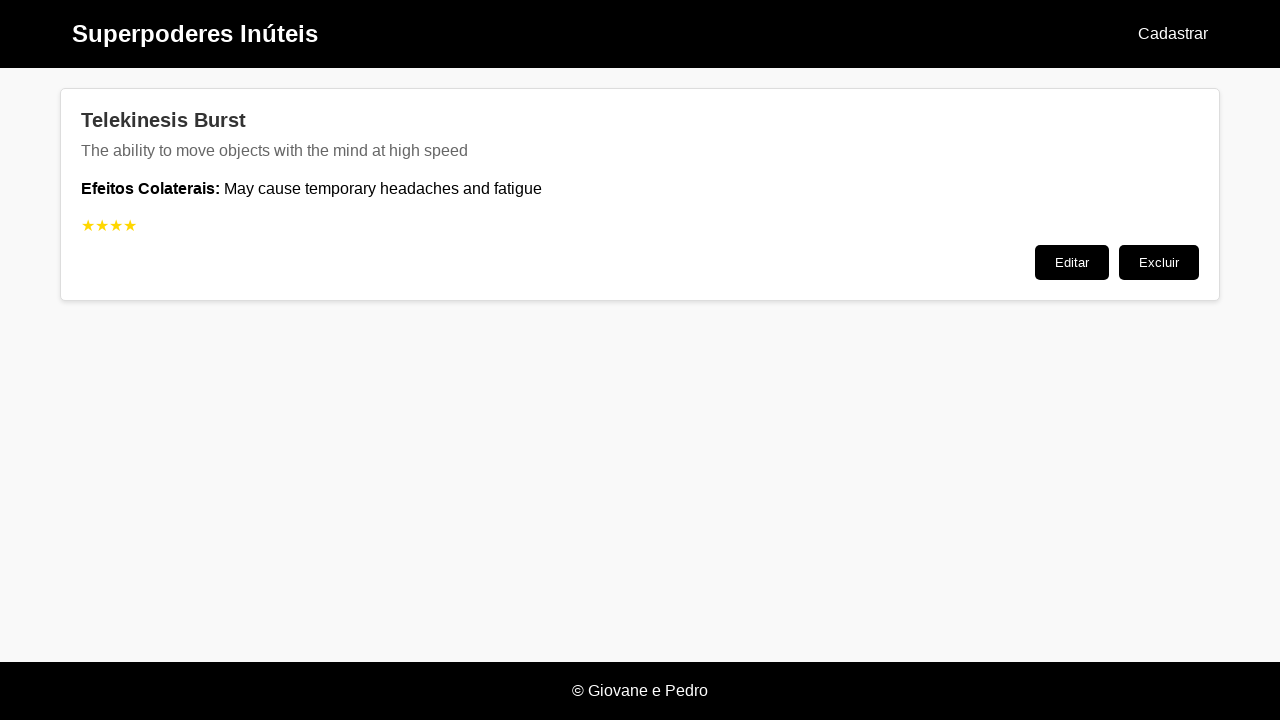